Tests navigation through hover menus by hovering over "SwitchTo" menu and clicking on "Frames" submenu item

Starting URL: https://demo.automationtesting.in/Datepicker.html

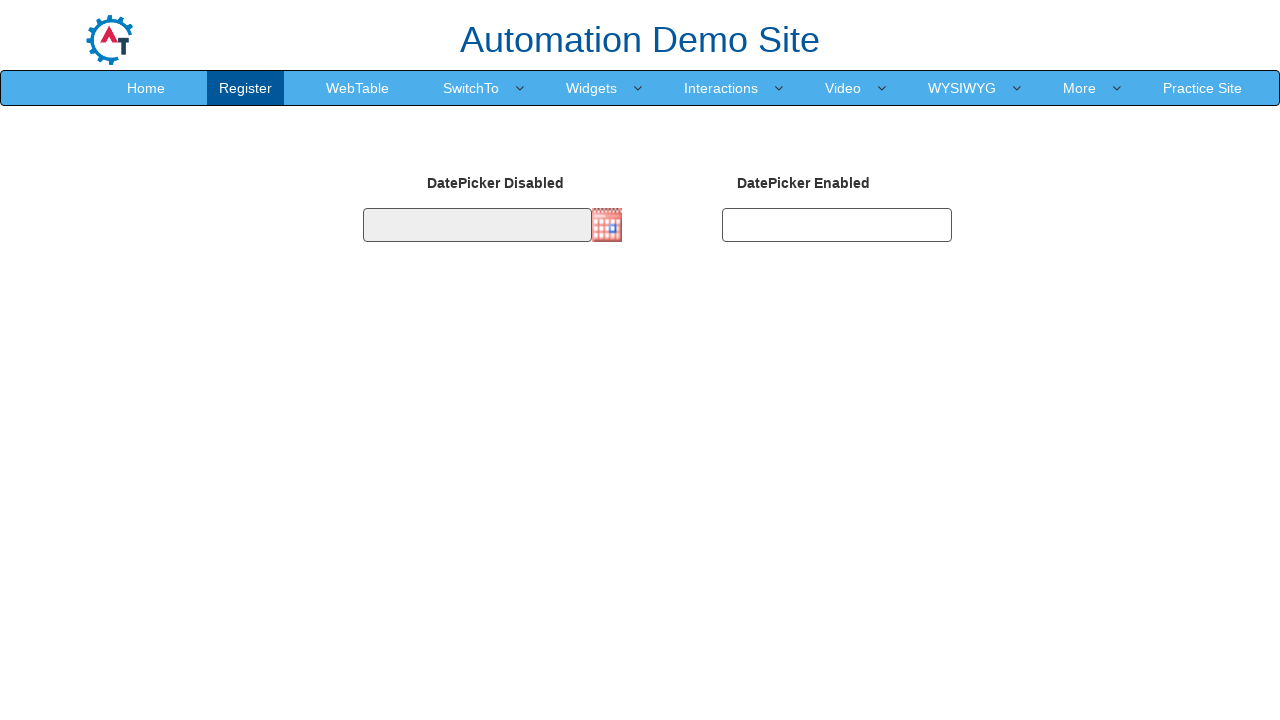

Hovered over SwitchTo menu at (471, 88) on xpath=//a[normalize-space()='SwitchTo']
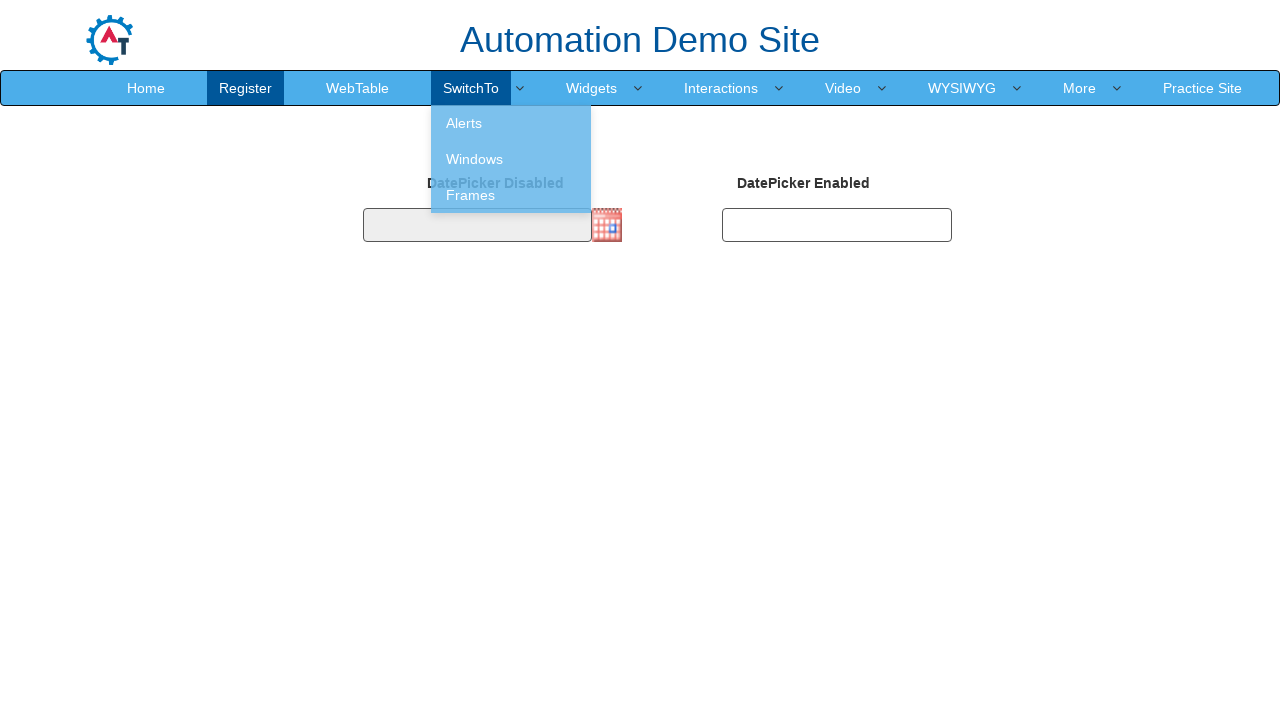

Hovered over Frames submenu item at (511, 195) on xpath=//a[normalize-space()='Frames']
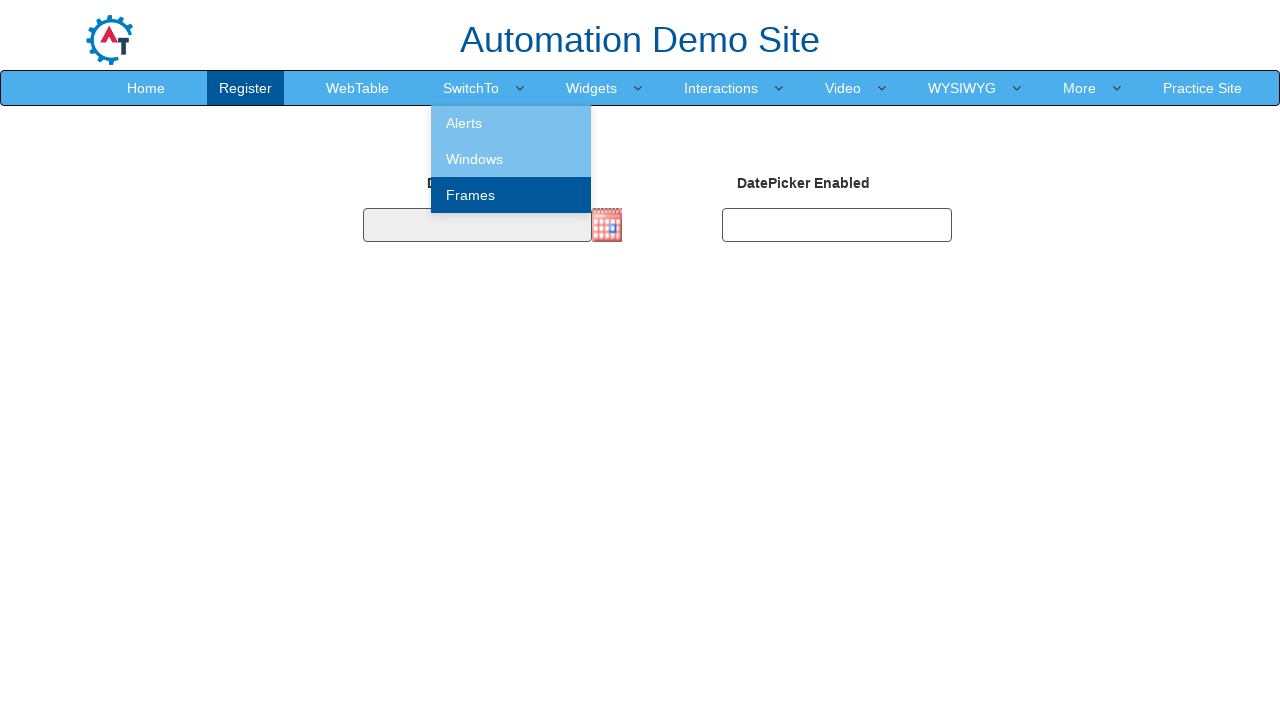

Clicked on Frames submenu item at (511, 195) on xpath=//a[normalize-space()='Frames']
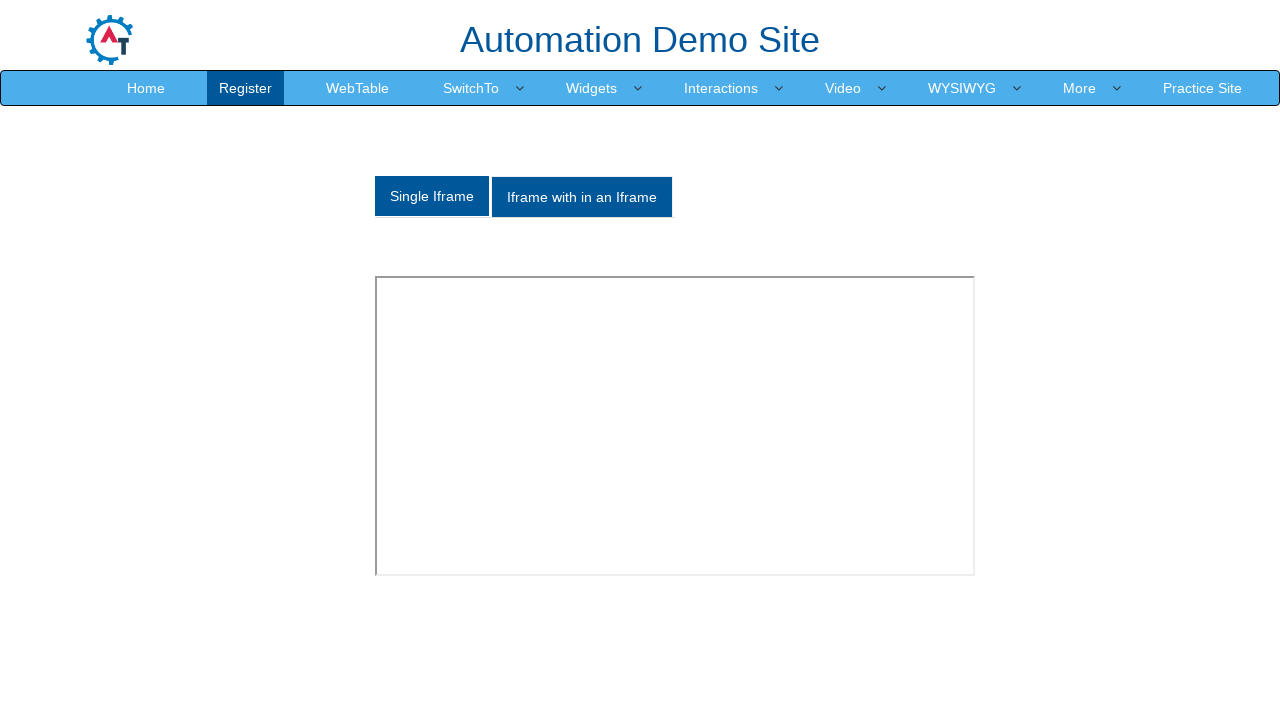

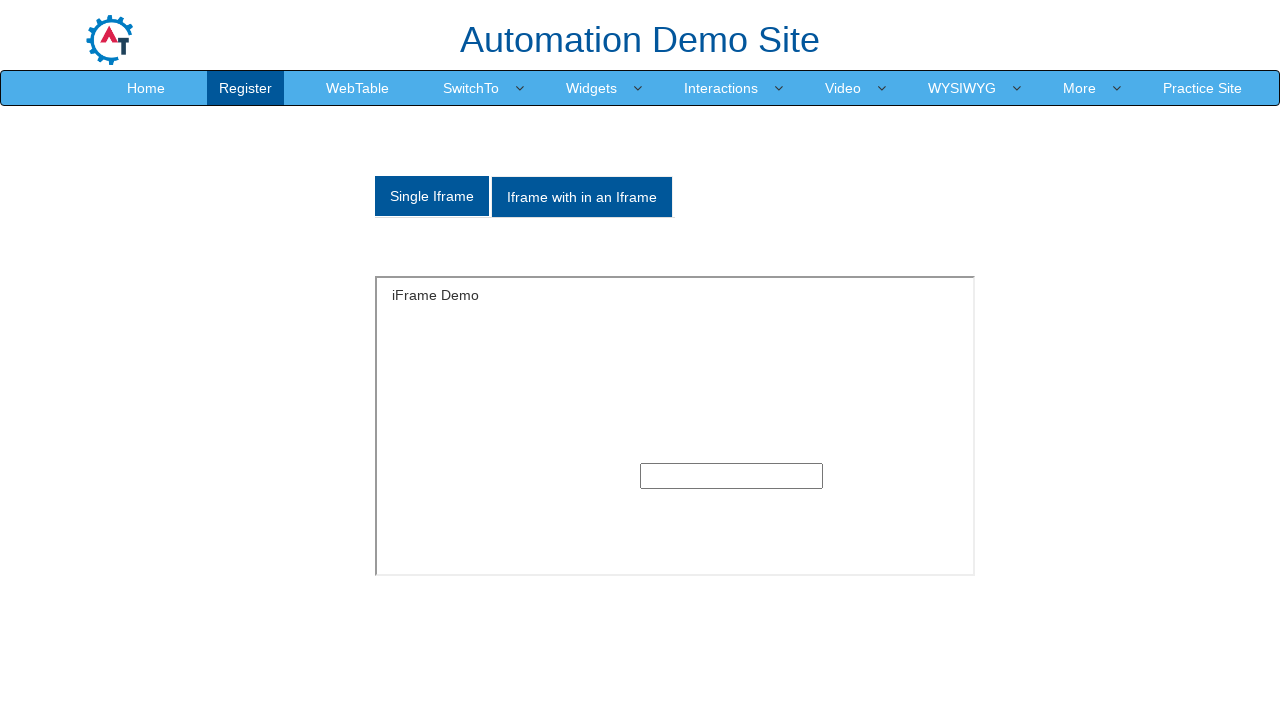